Tests navigation between multiple pages/tabs by clicking links that open in new tabs, switching between tabs, and verifying page content is displayed

Starting URL: https://automationbysqatools.blogspot.com/p/manual-testing.html

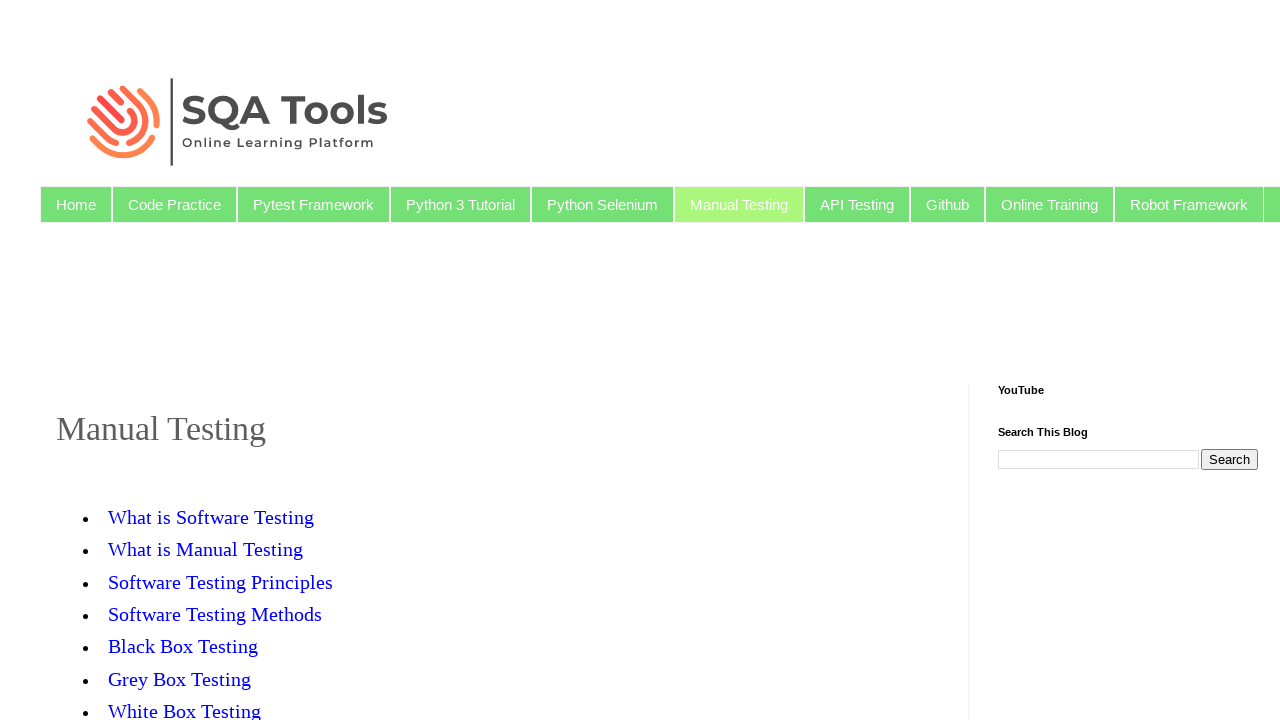

Clicked on 'Software Testing Principles' link to open in new tab at (220, 582) on text='Software Testing Principles'
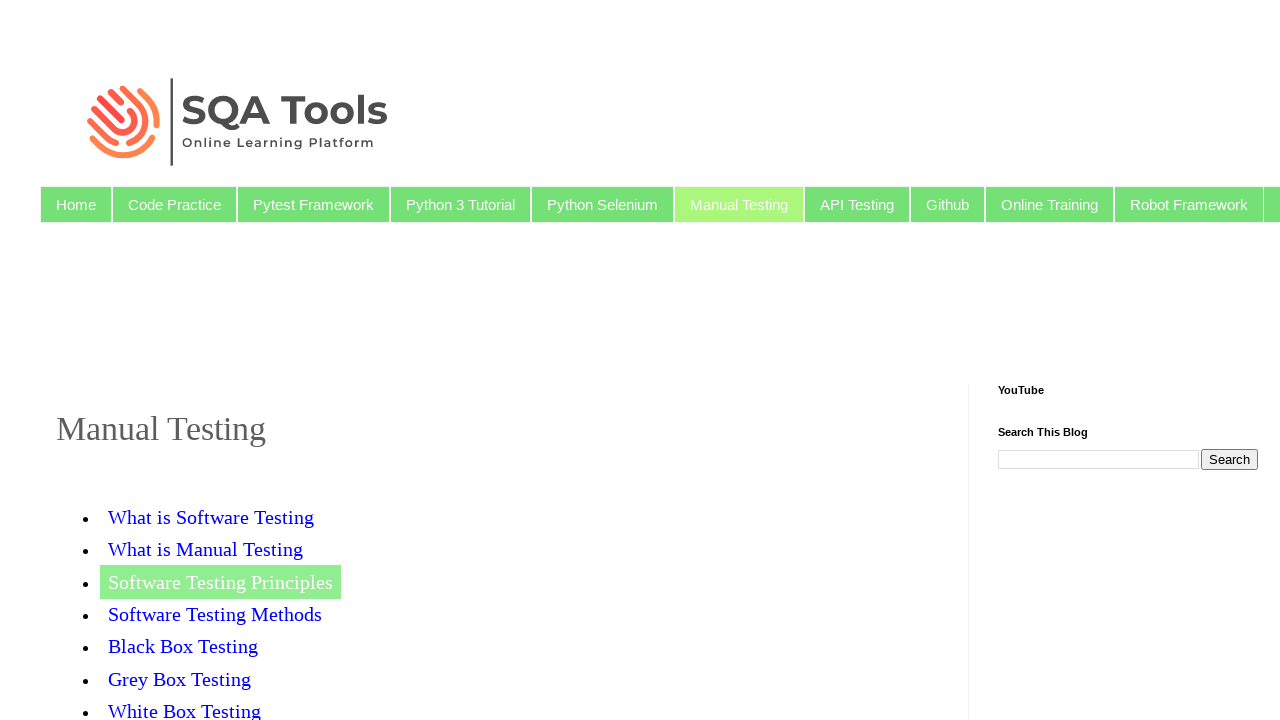

New tab loaded and ready
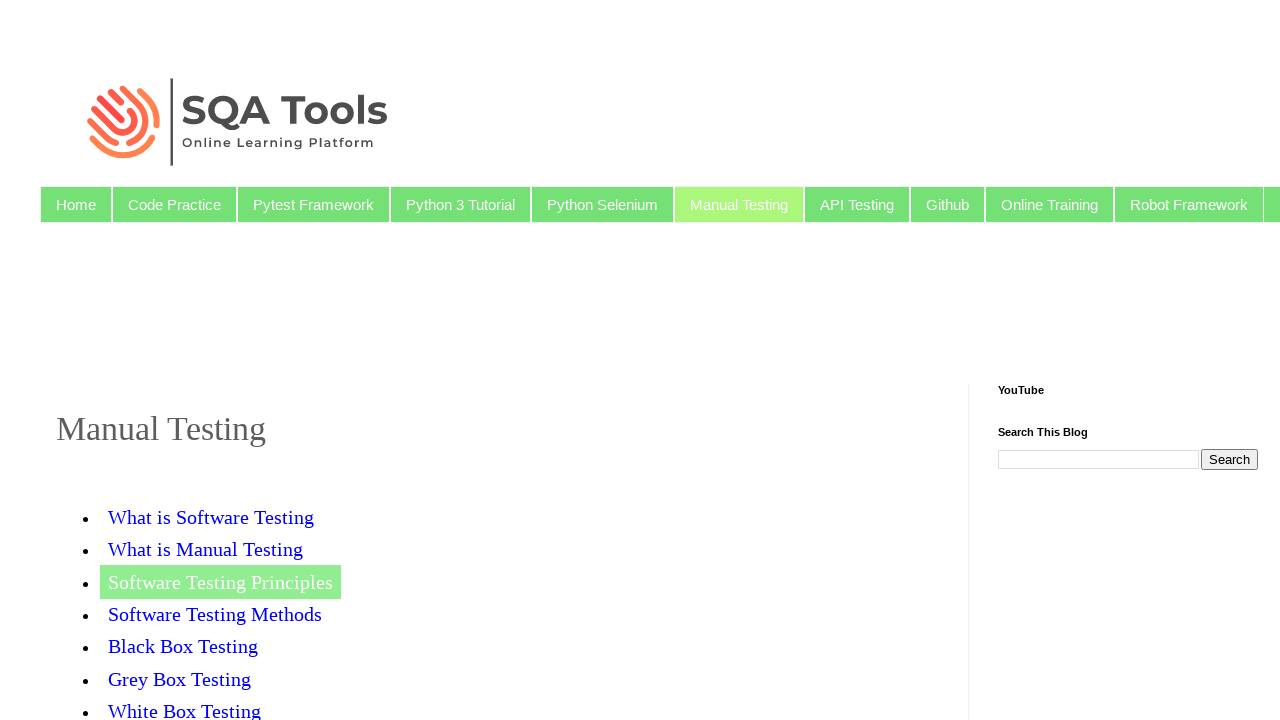

Content loaded in new tab - heading element found
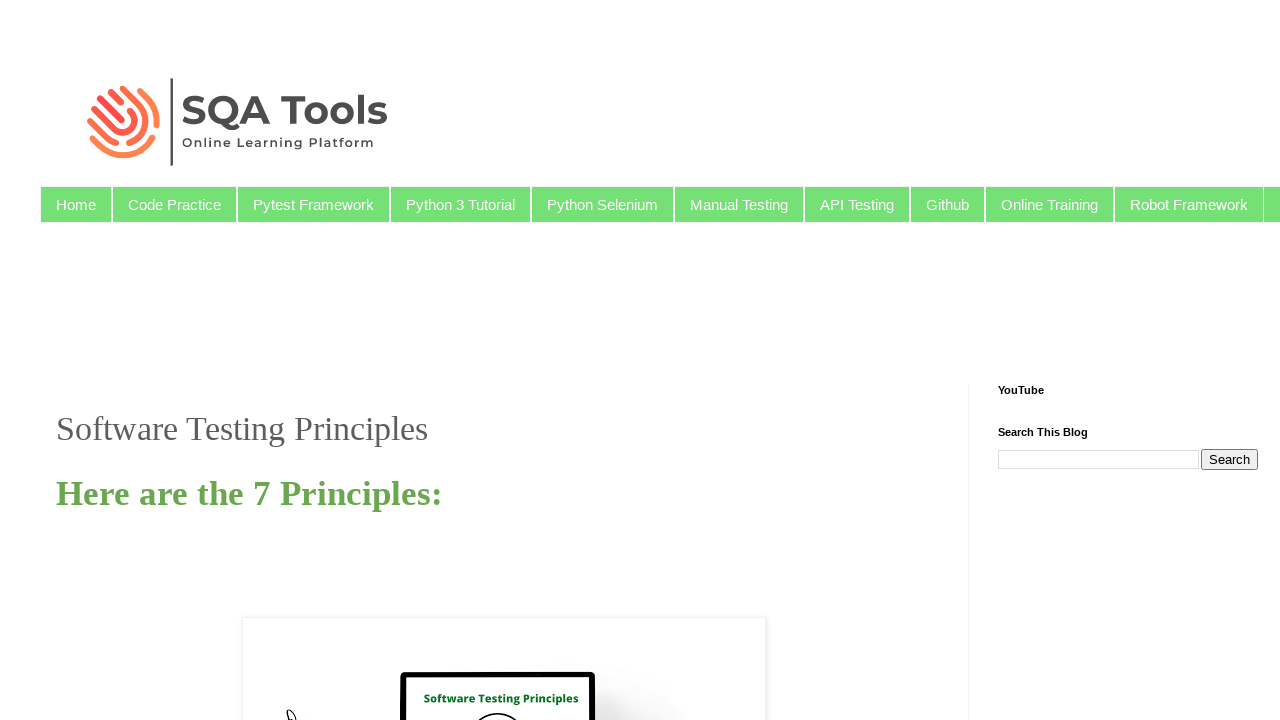

Closed the new tab
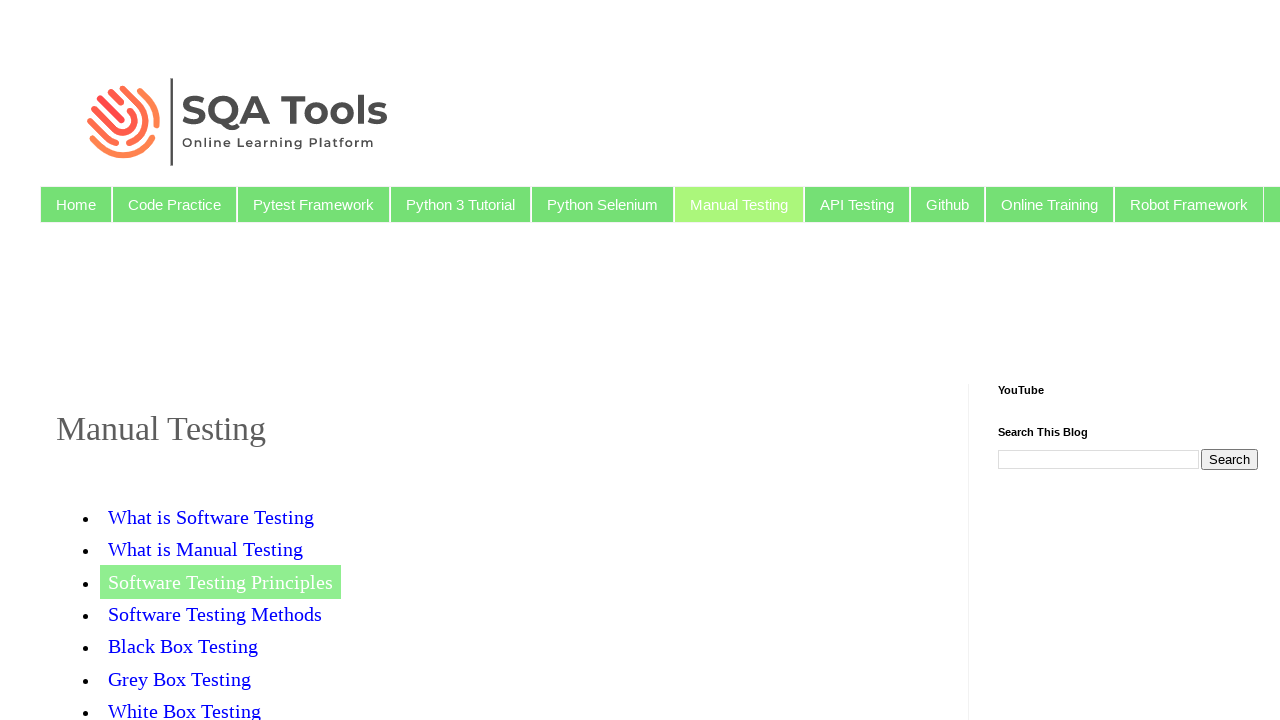

Clicked on 'API Testing' link on original tab at (857, 204) on text='API Testing'
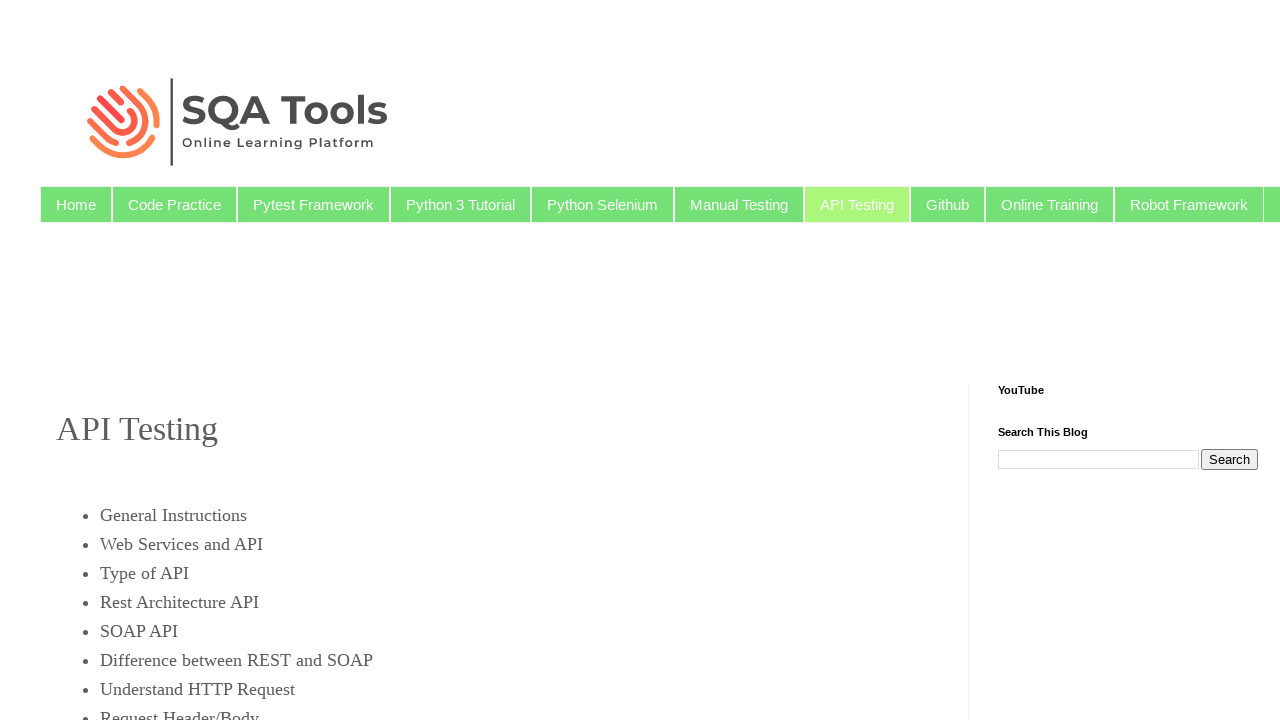

Page navigation completed and loaded
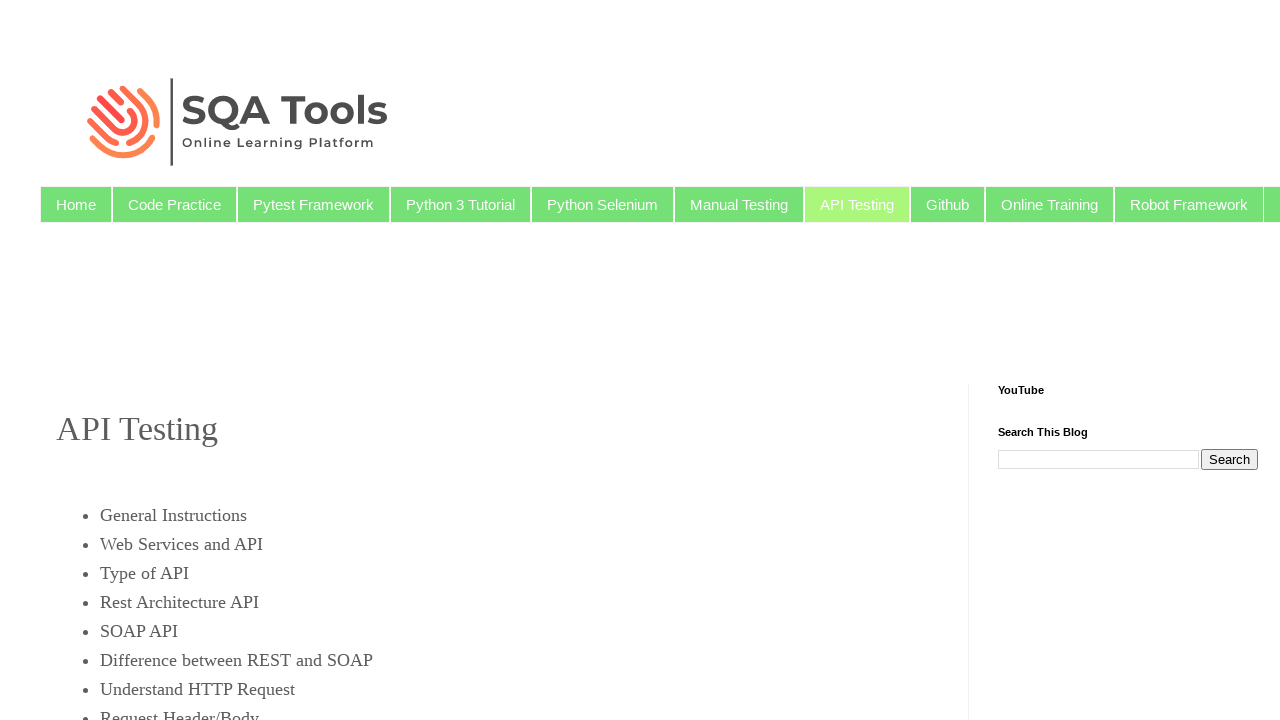

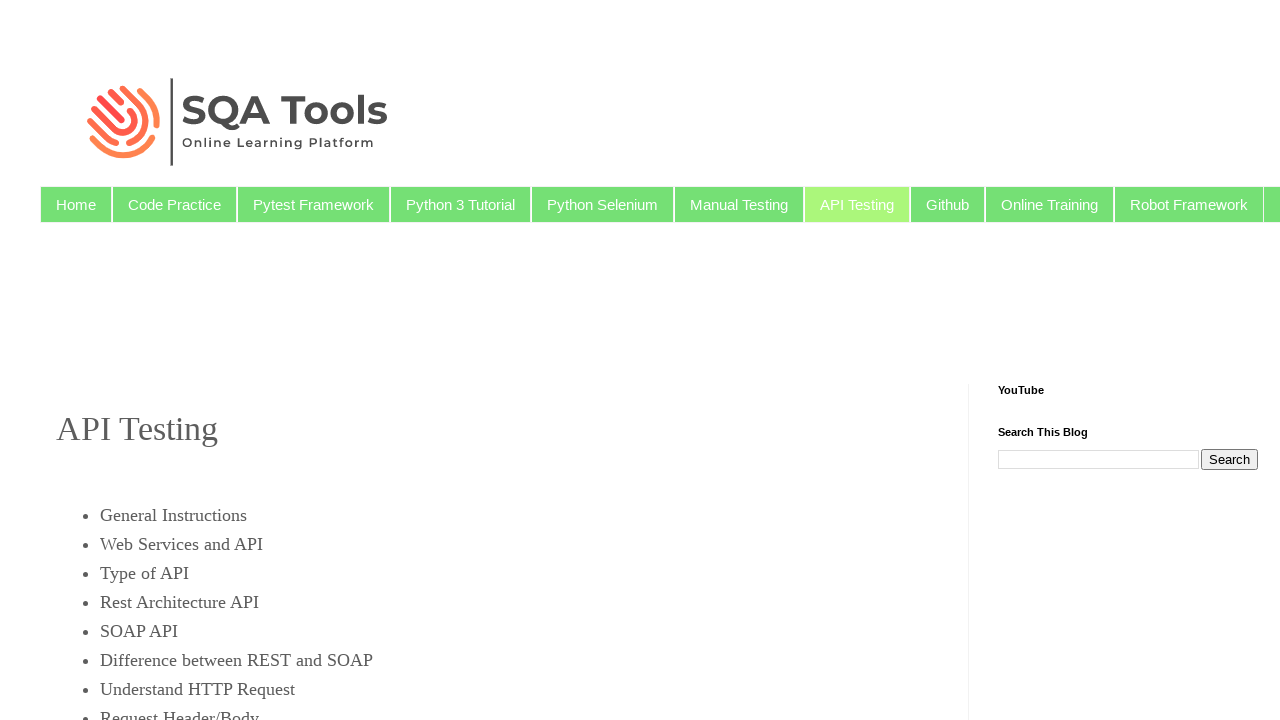